Tests drag and drop functionality on jQuery UI demo page by dragging an element and dropping it onto a target element within an iframe

Starting URL: https://jqueryui.com/droppable/

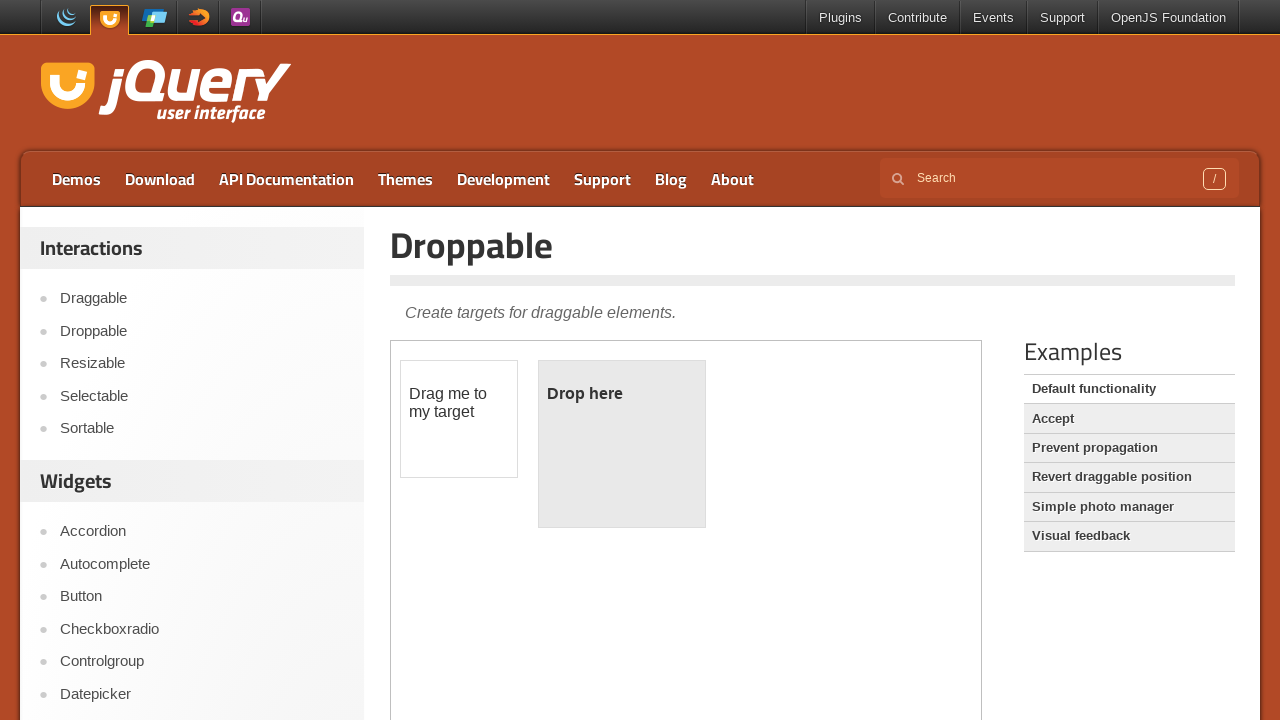

Located demo iframe for jQuery UI droppable test
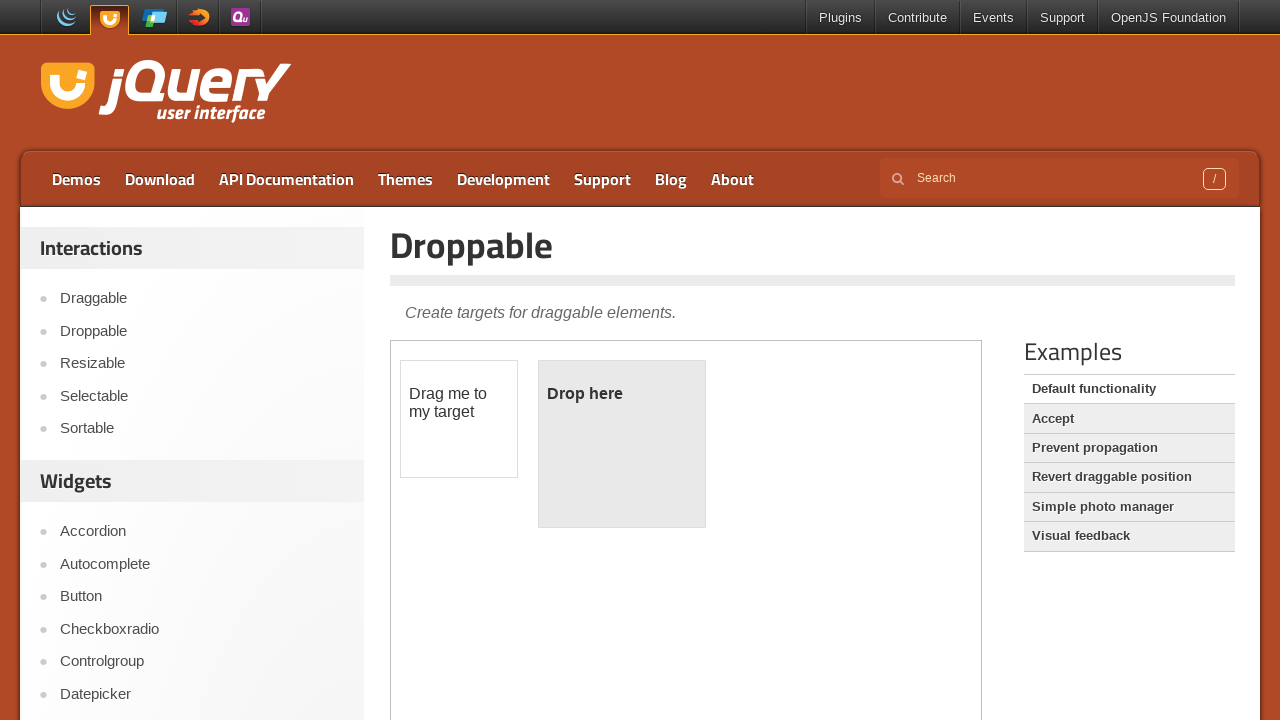

Located draggable element with ID 'draggable' in iframe
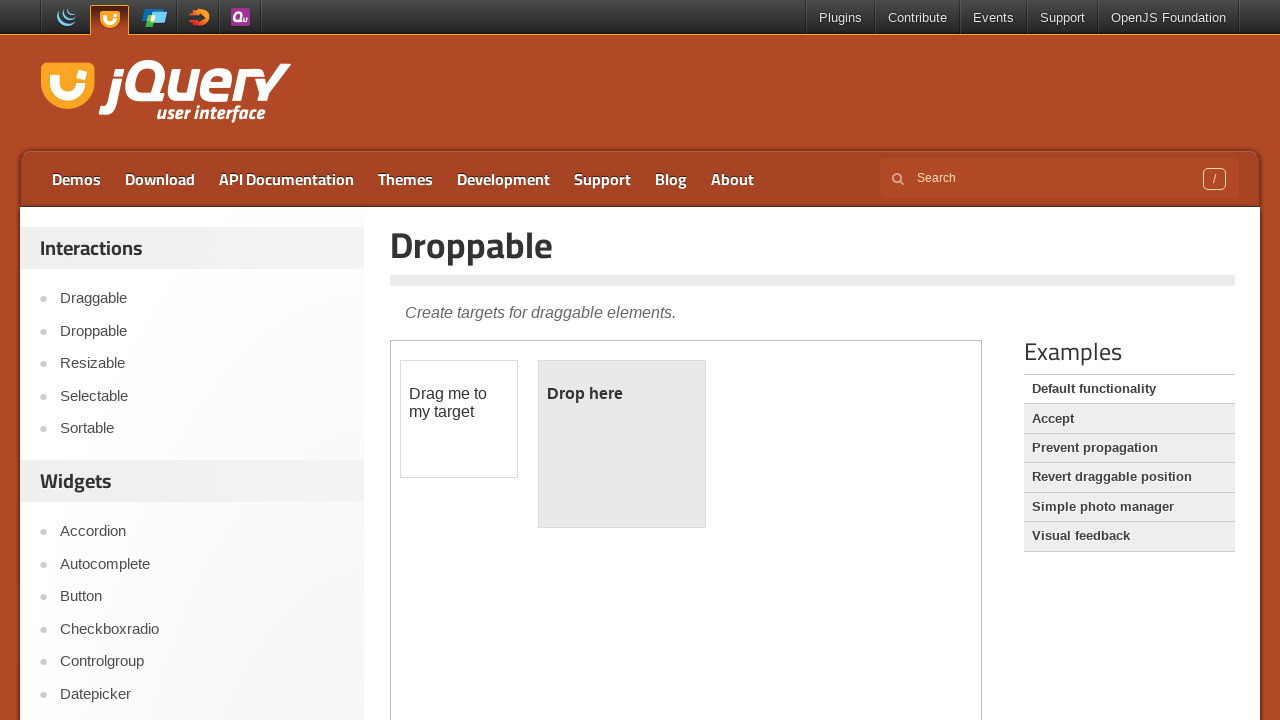

Located droppable target element with ID 'droppable' in iframe
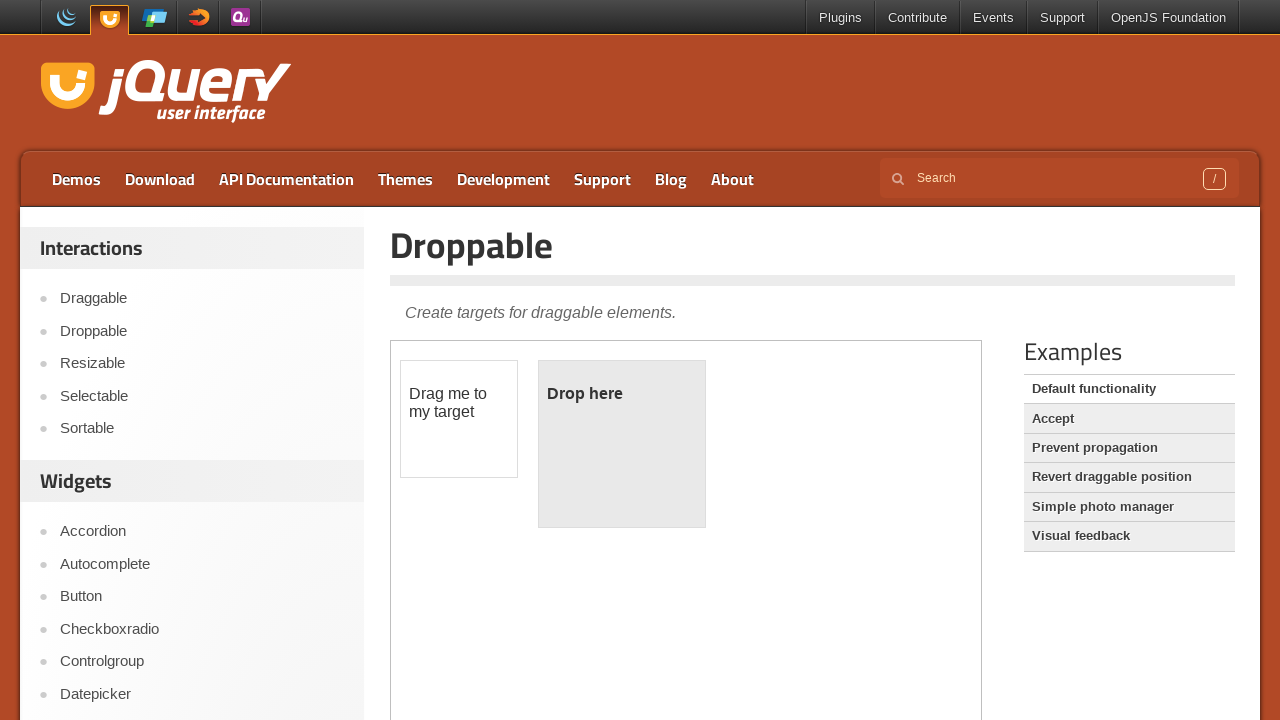

Dragged draggable element and dropped it onto droppable target at (622, 444)
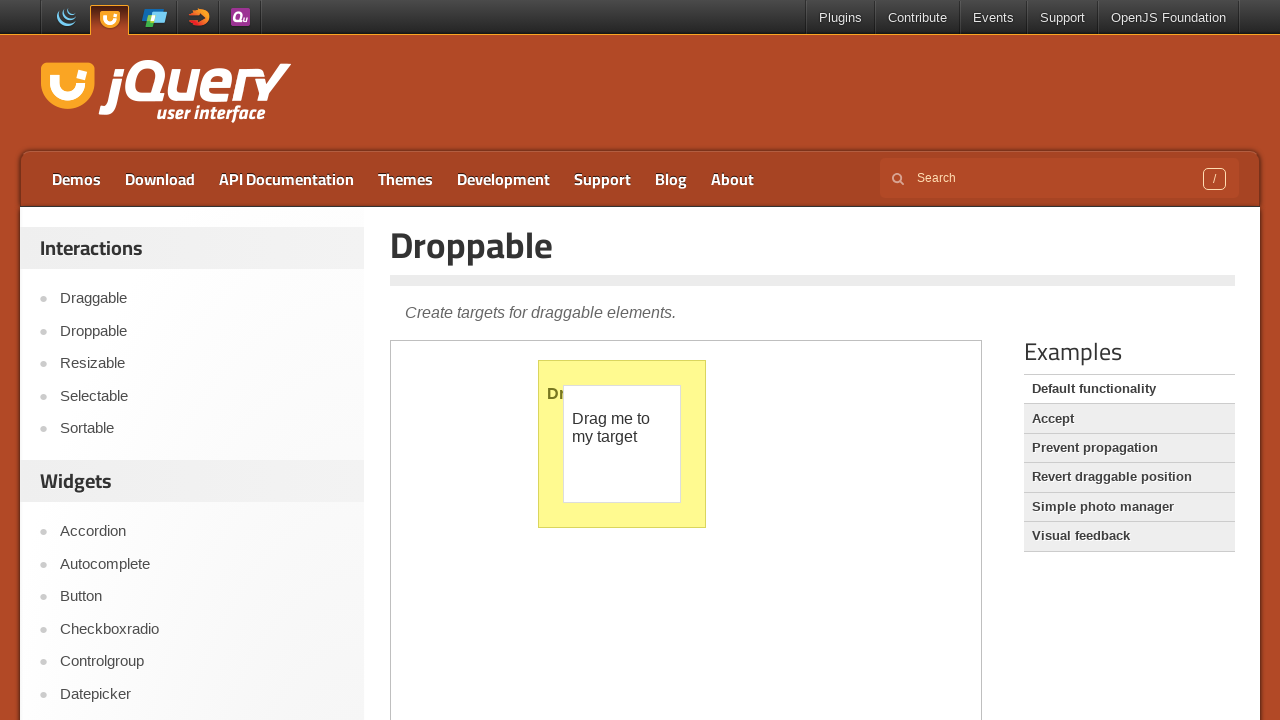

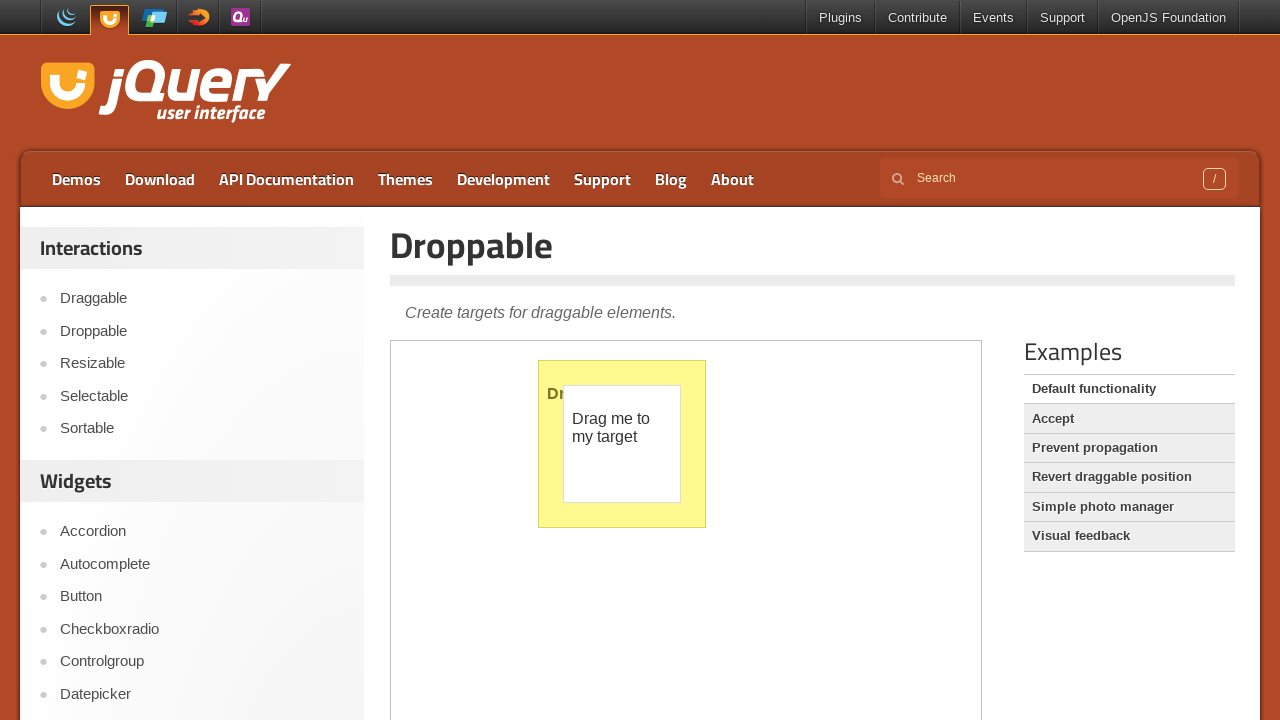